Tests confirm alert functionality by clicking the button, reading the alert text, and dismissing it with cancel

Starting URL: https://v1.training-support.net/selenium/javascript-alerts

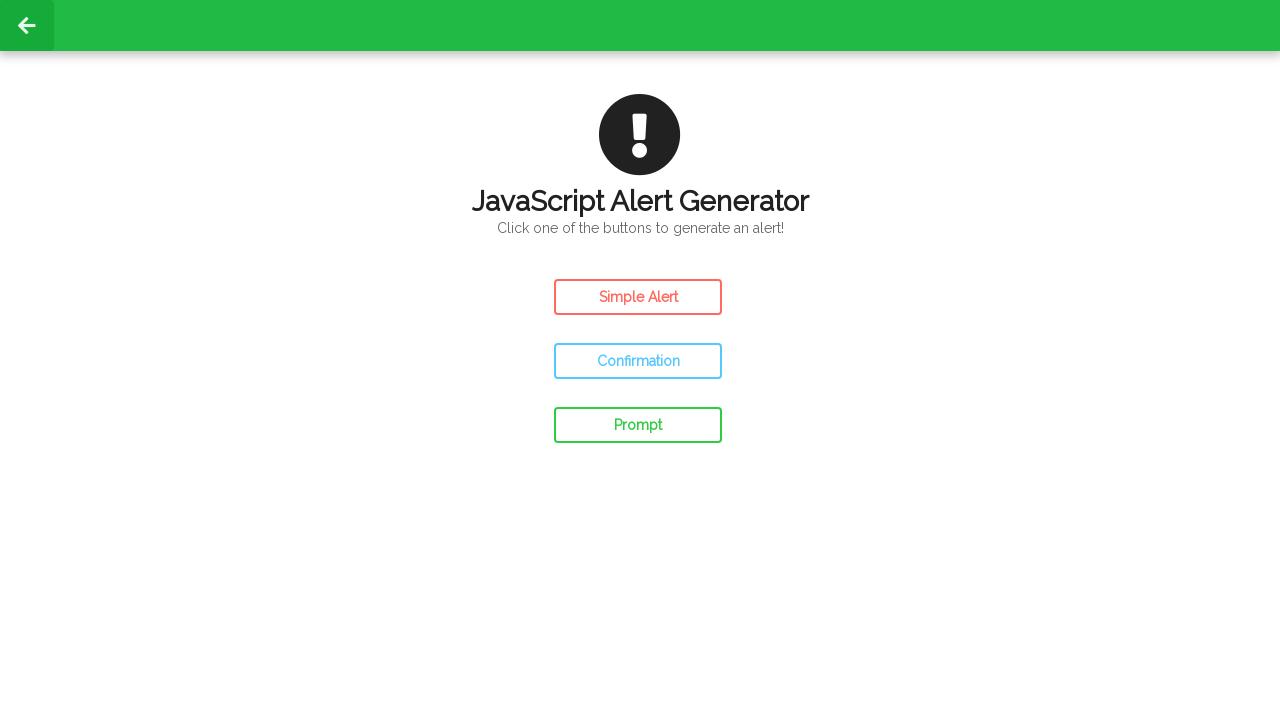

Set up dialog handler to dismiss confirm alerts
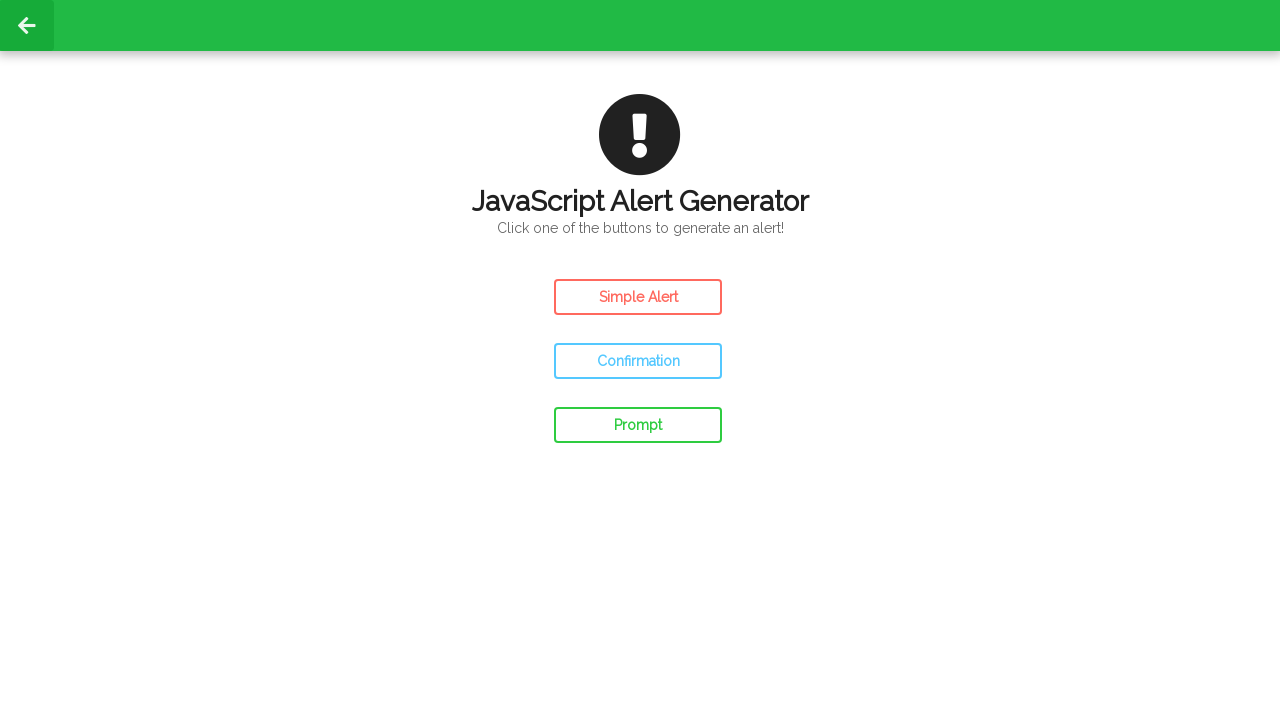

Clicked the Confirm Alert button at (638, 361) on #confirm
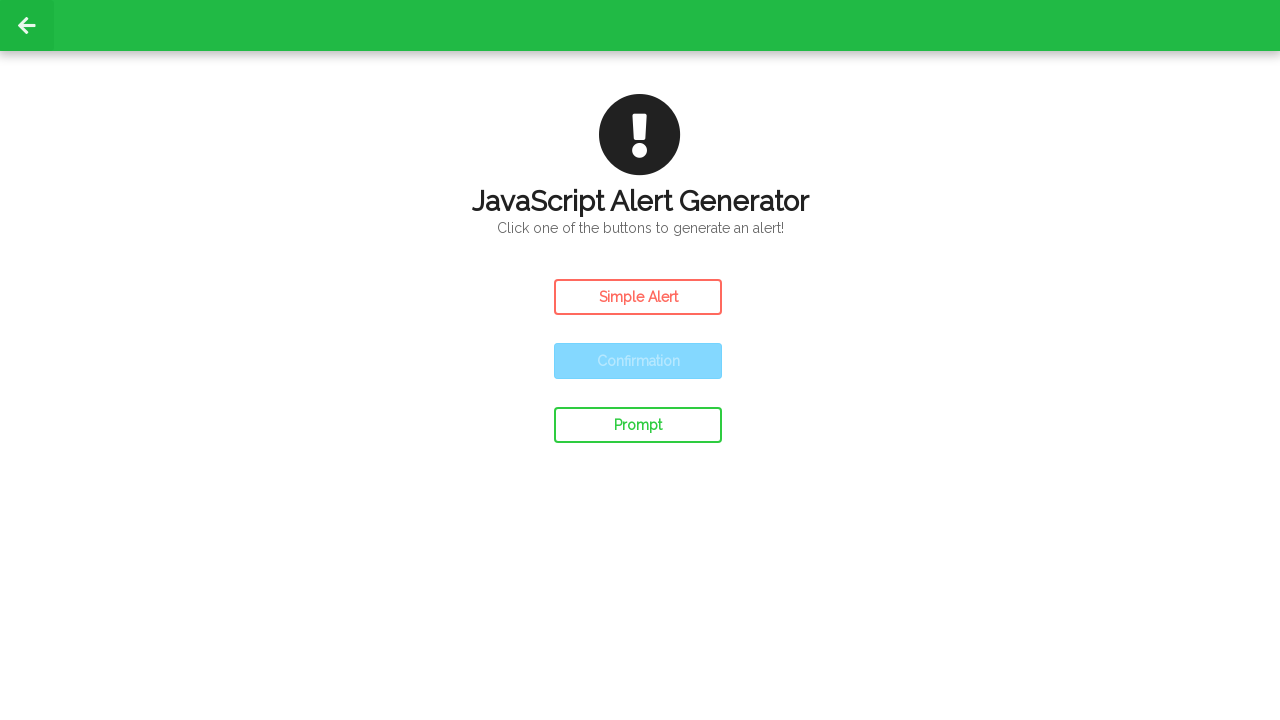

Retrieved page title after dismissing confirm alert
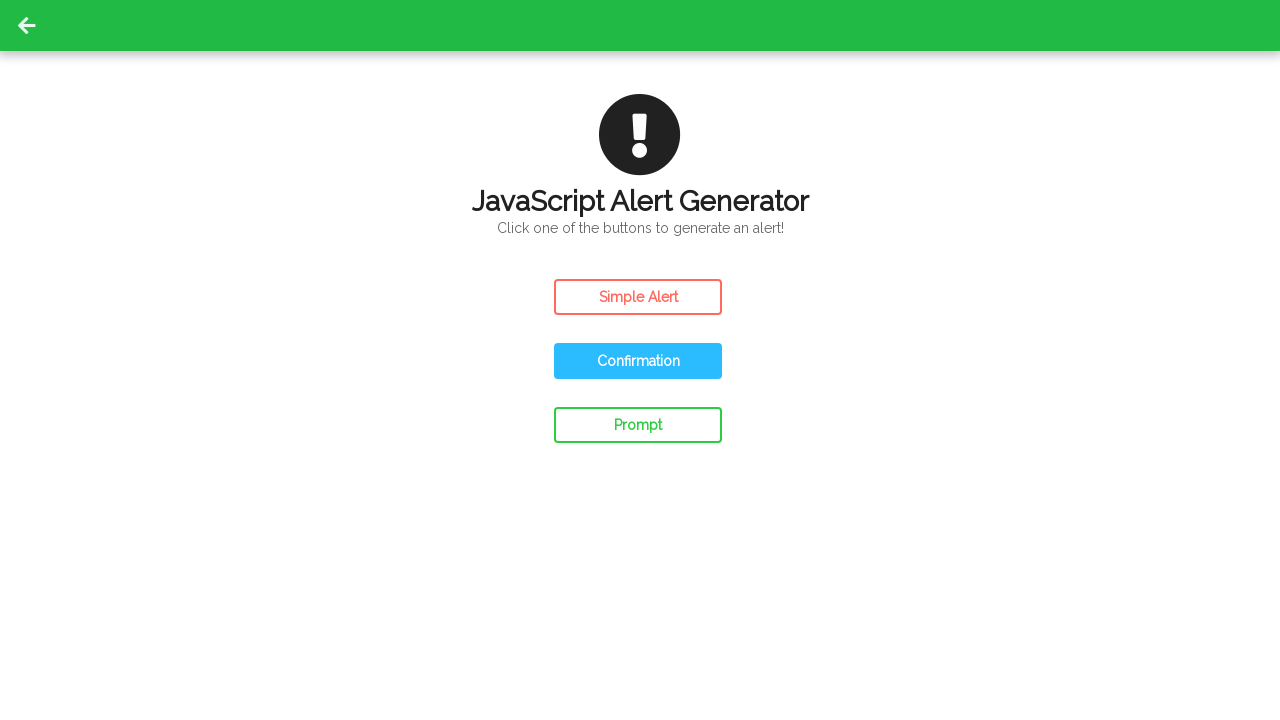

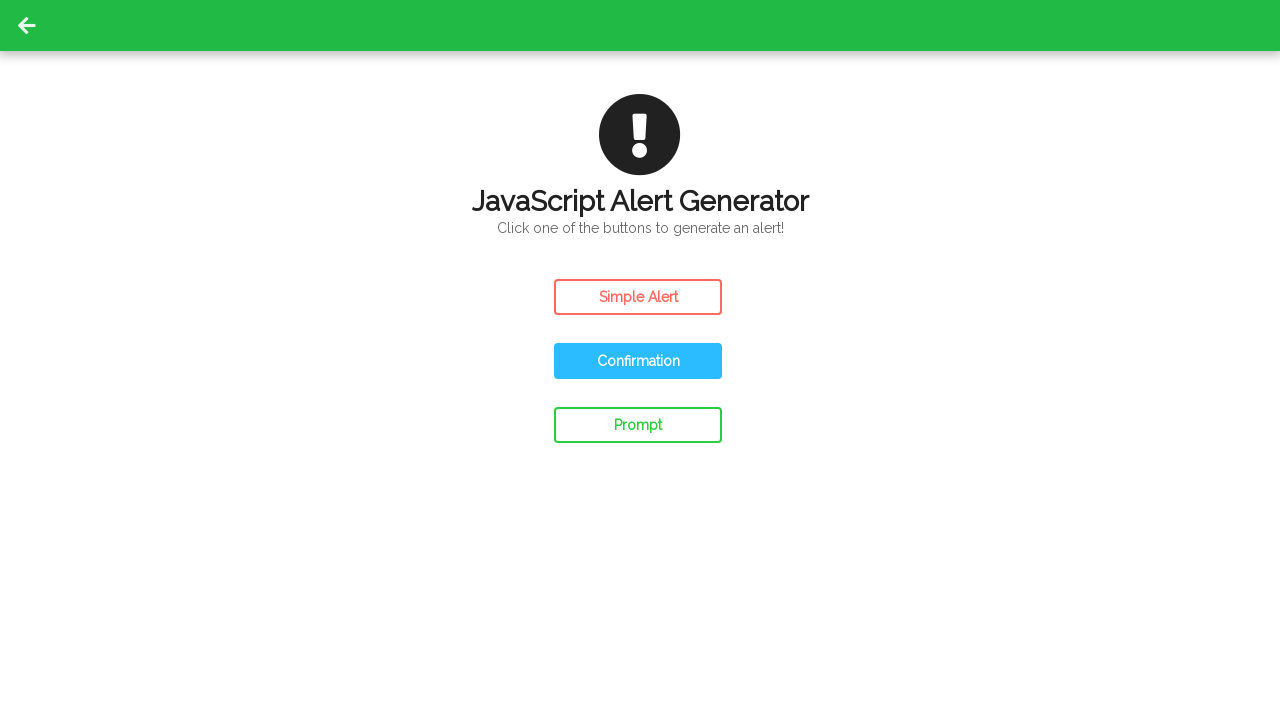